Tests static dropdown selection functionality by selecting options using different methods (by index, visible text, and value)

Starting URL: https://rahulshettyacademy.com/dropdownsPractise/

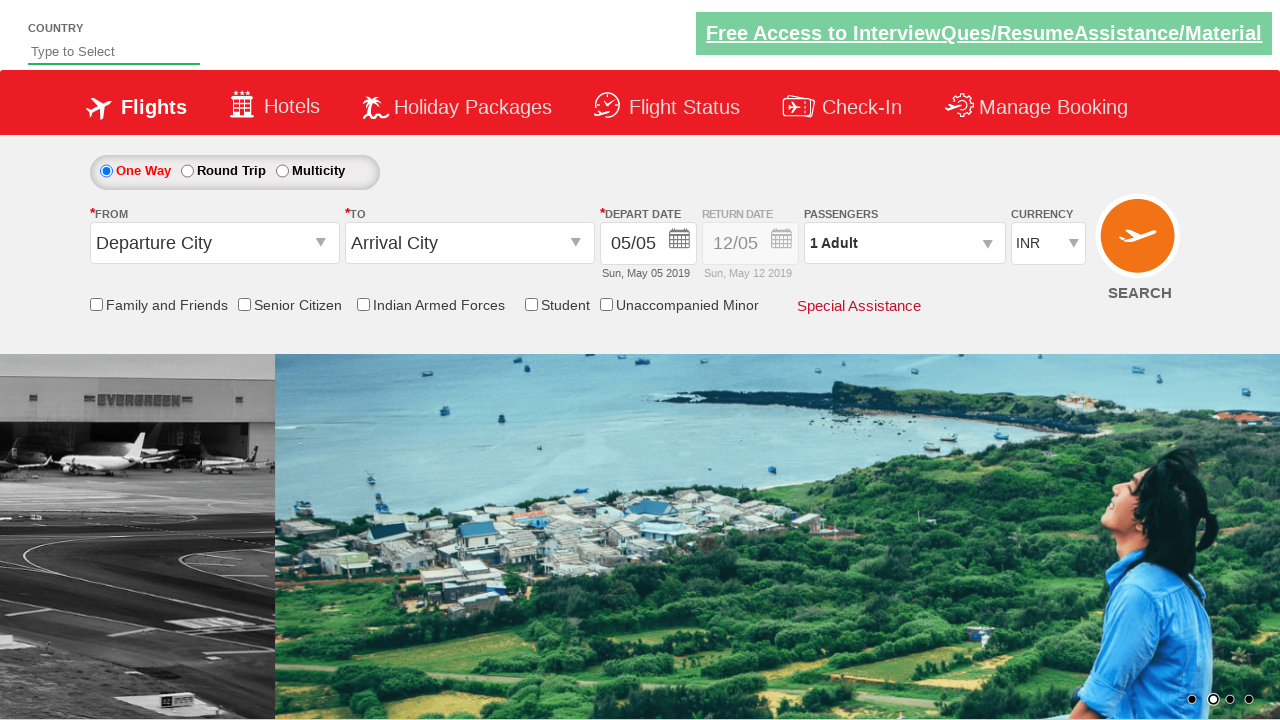

Located currency dropdown element
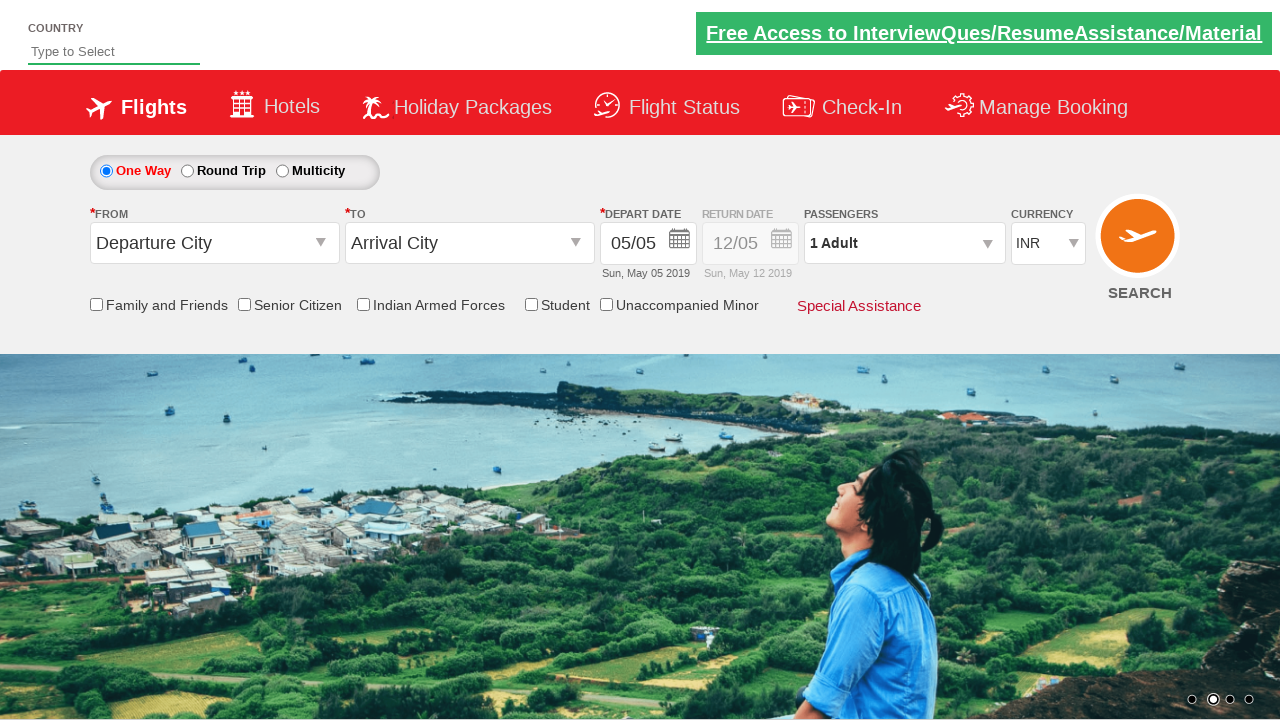

Selected dropdown option by index 3 (4th option) on #ctl00_mainContent_DropDownListCurrency
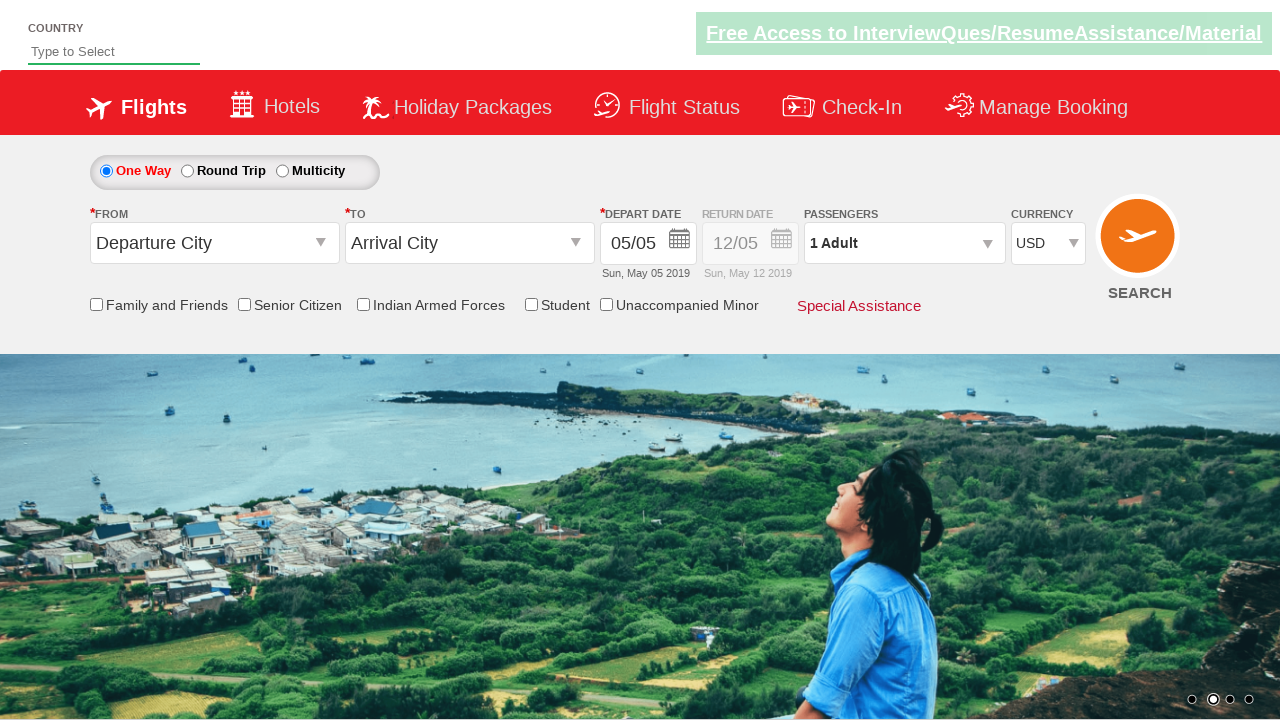

Selected dropdown option by visible text 'INR' on #ctl00_mainContent_DropDownListCurrency
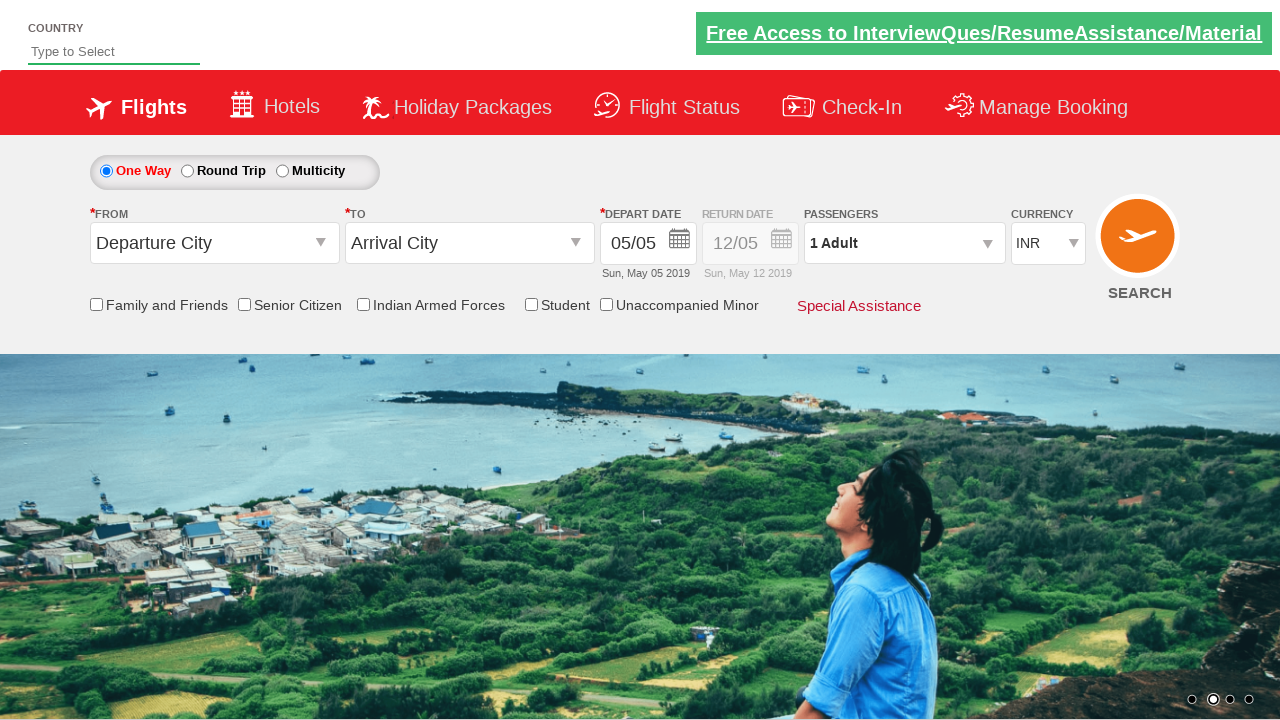

Selected dropdown option by value 'AED' on #ctl00_mainContent_DropDownListCurrency
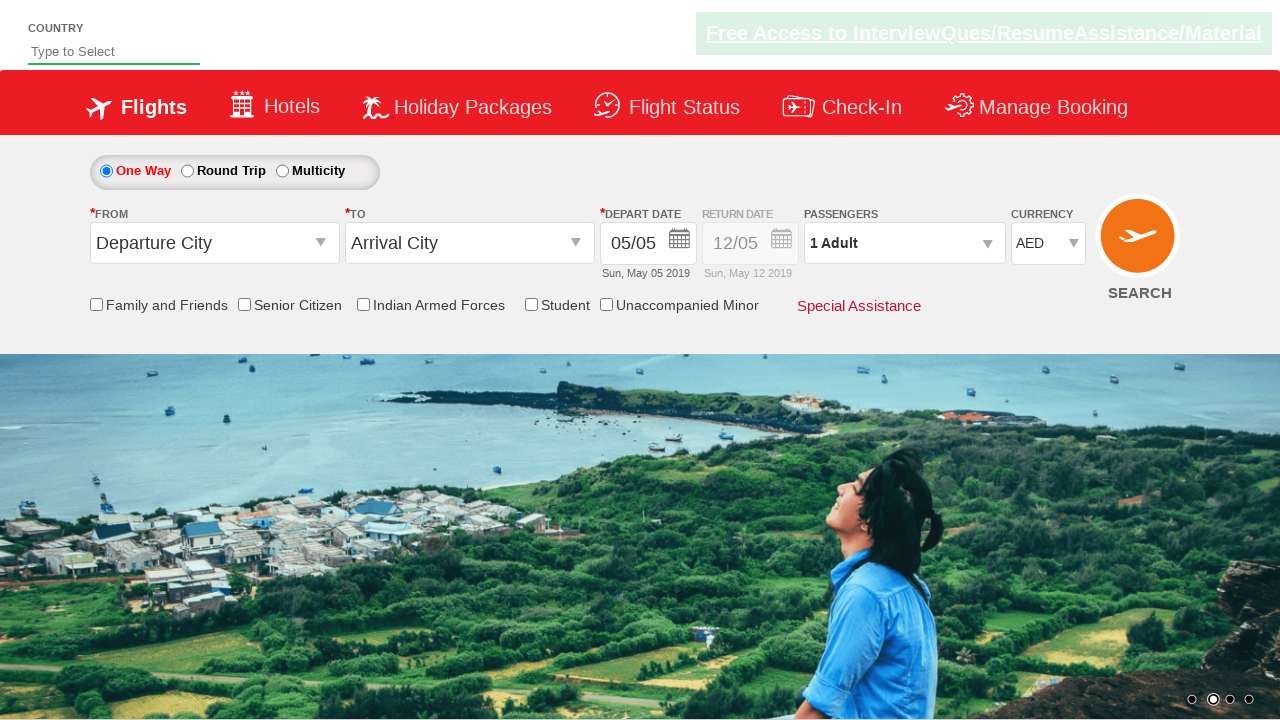

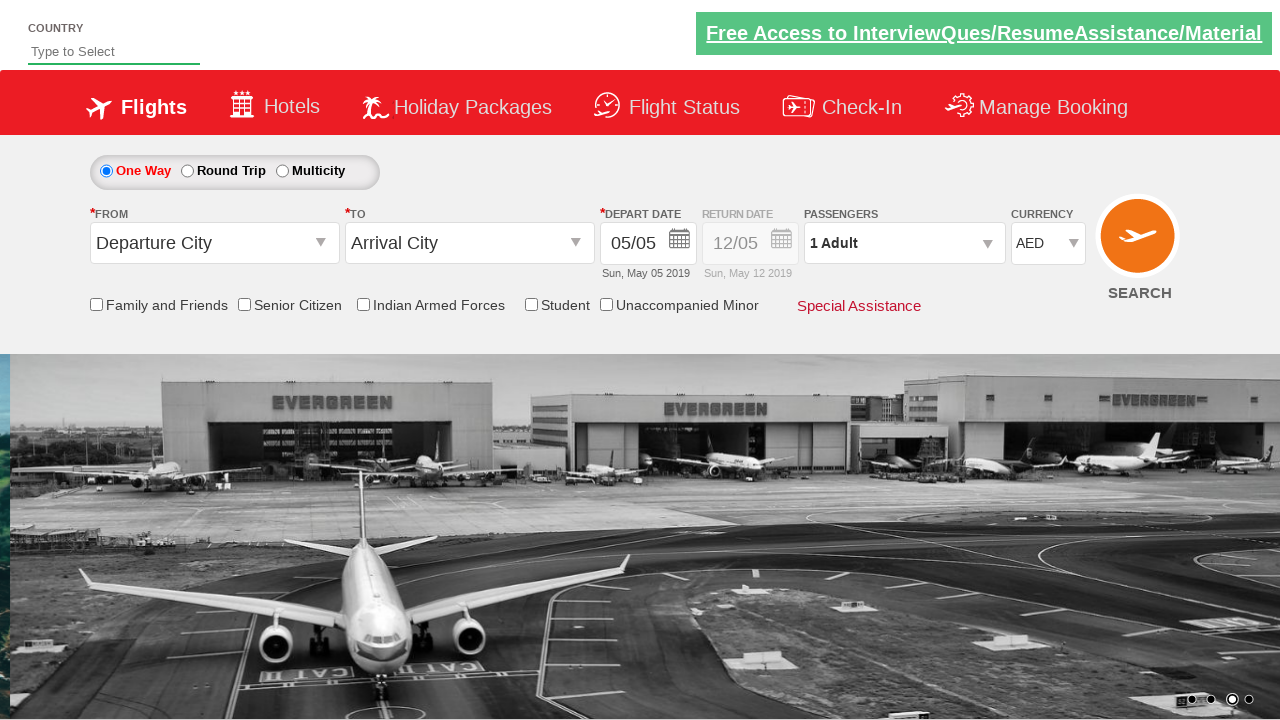